Tests form validation by submitting with missing required fields to verify error messages are displayed

Starting URL: https://demoqa.com/automation-practice-form

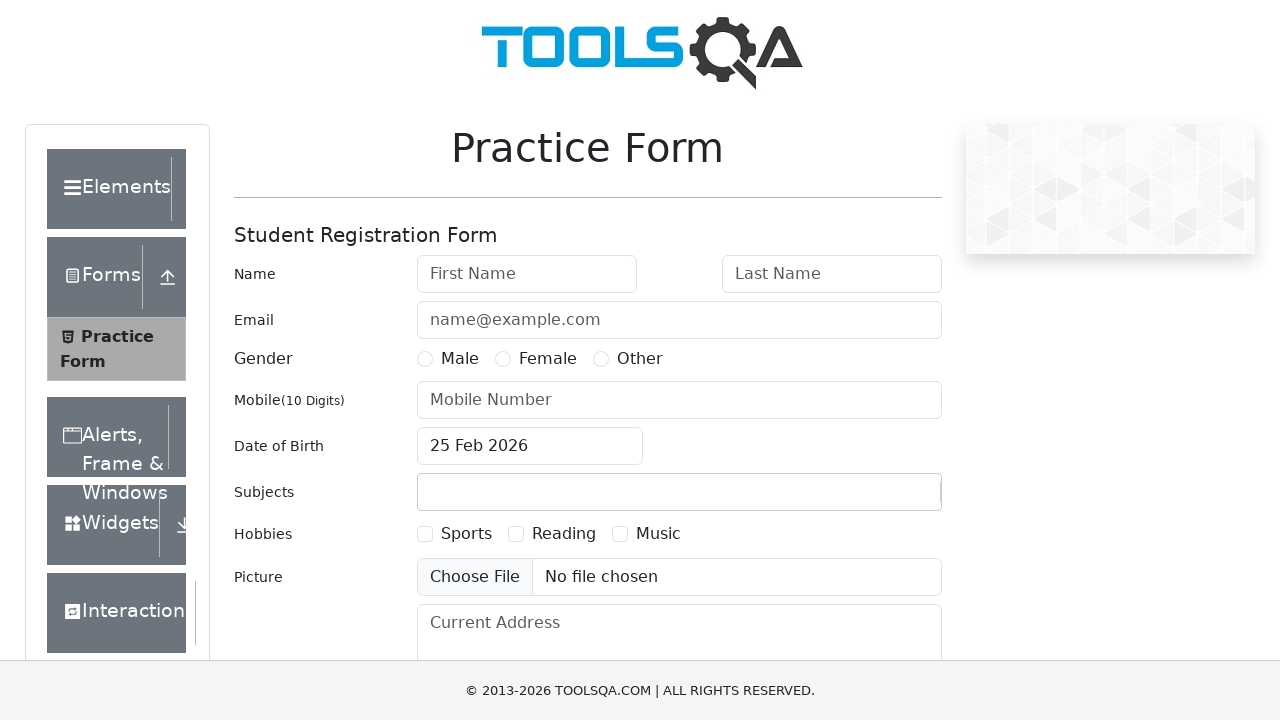

Filled last name field with 'Doe', leaving first name empty on #lastName
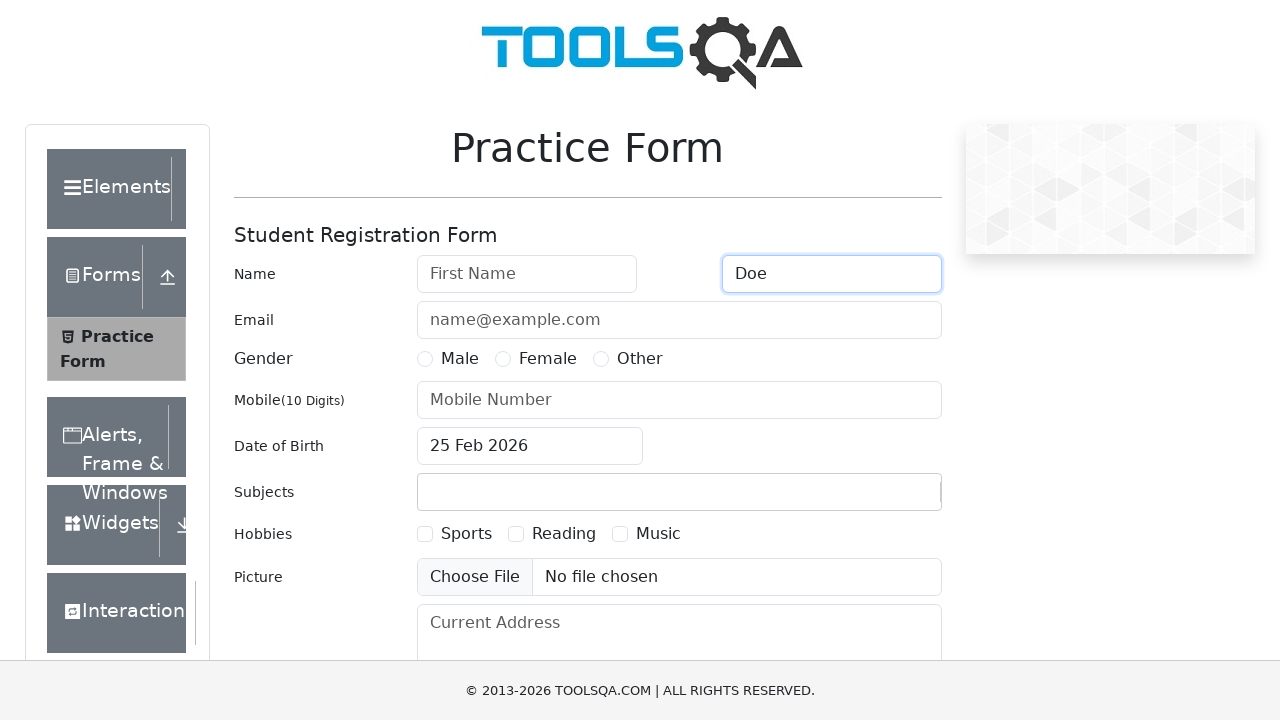

Clicked submit button to attempt form submission with missing required fields at (885, 499) on #submit
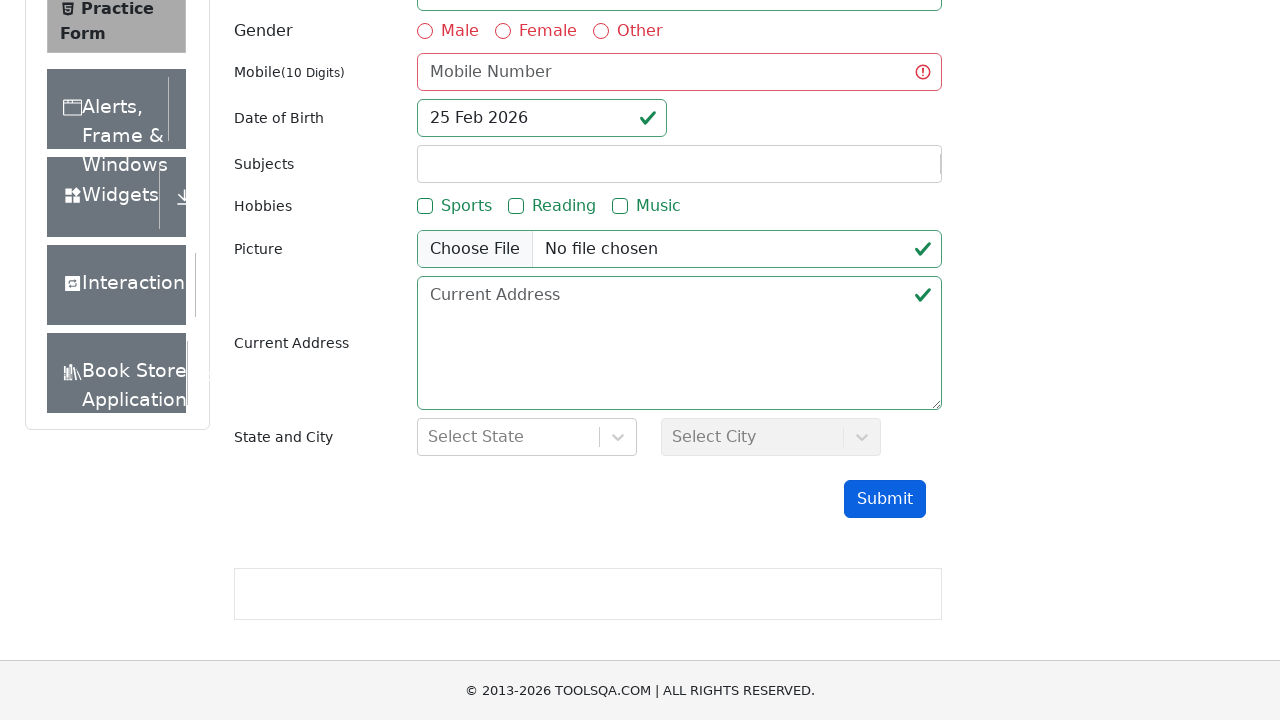

Counted validation error elements on form
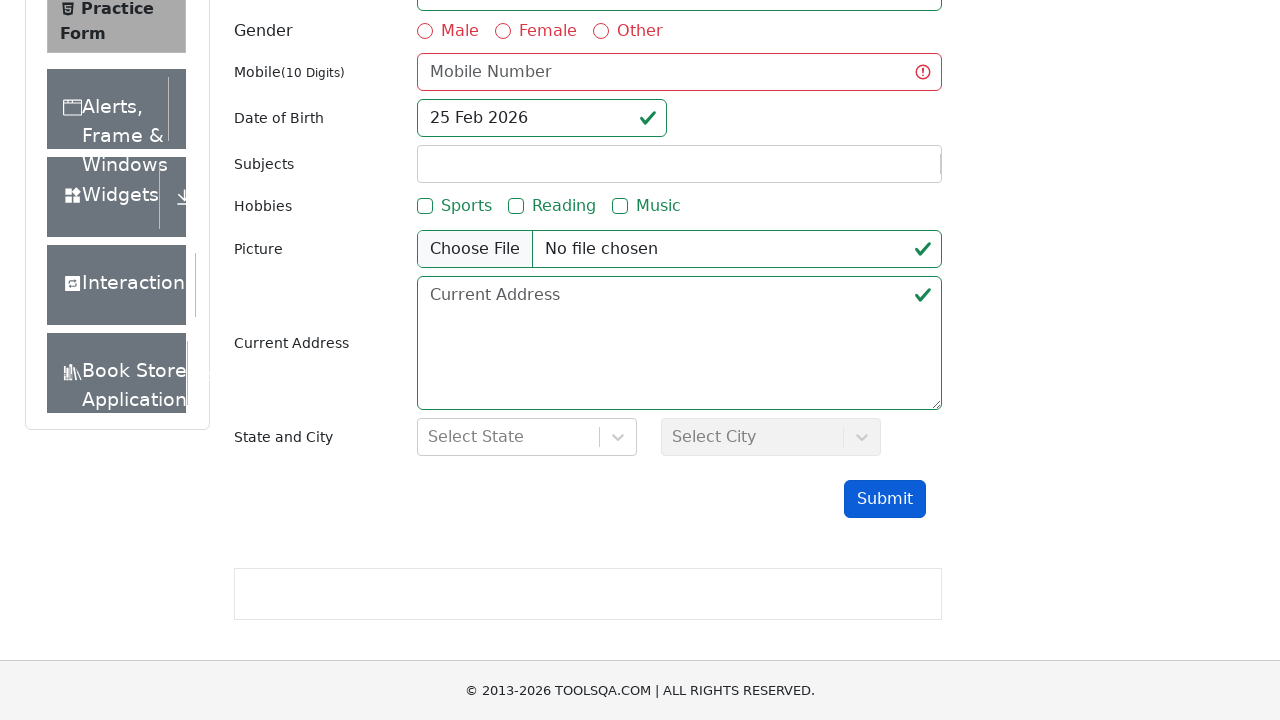

Asserted that form validation errors are displayed for missing required fields
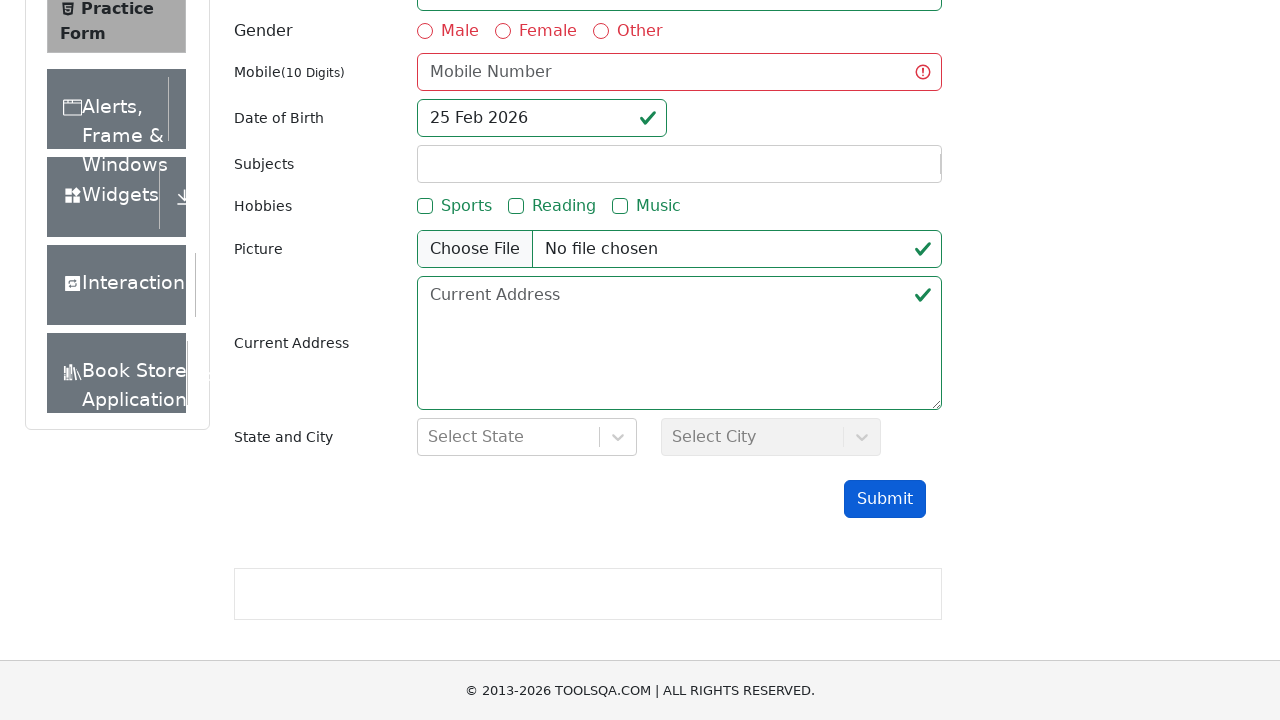

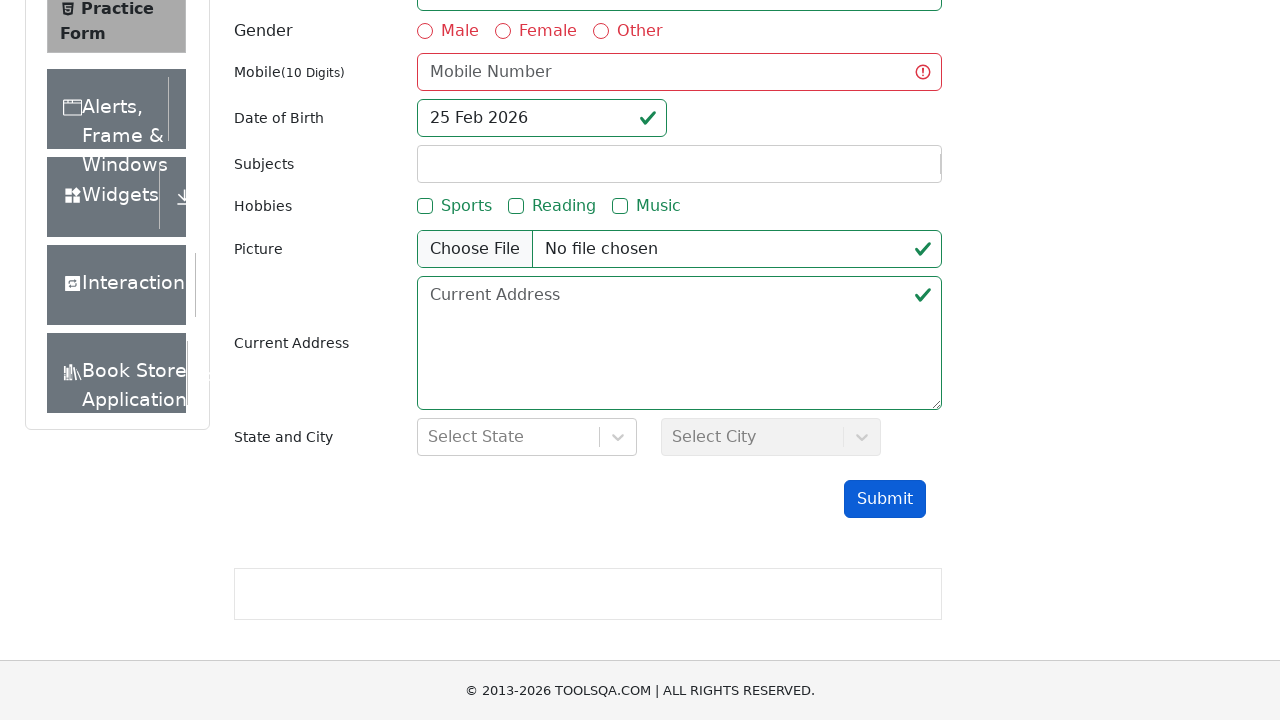